Tests entry ad modal functionality by navigating to the entry ad page, checking if modal window appears, and closing it

Starting URL: http://the-internet.herokuapp.com/

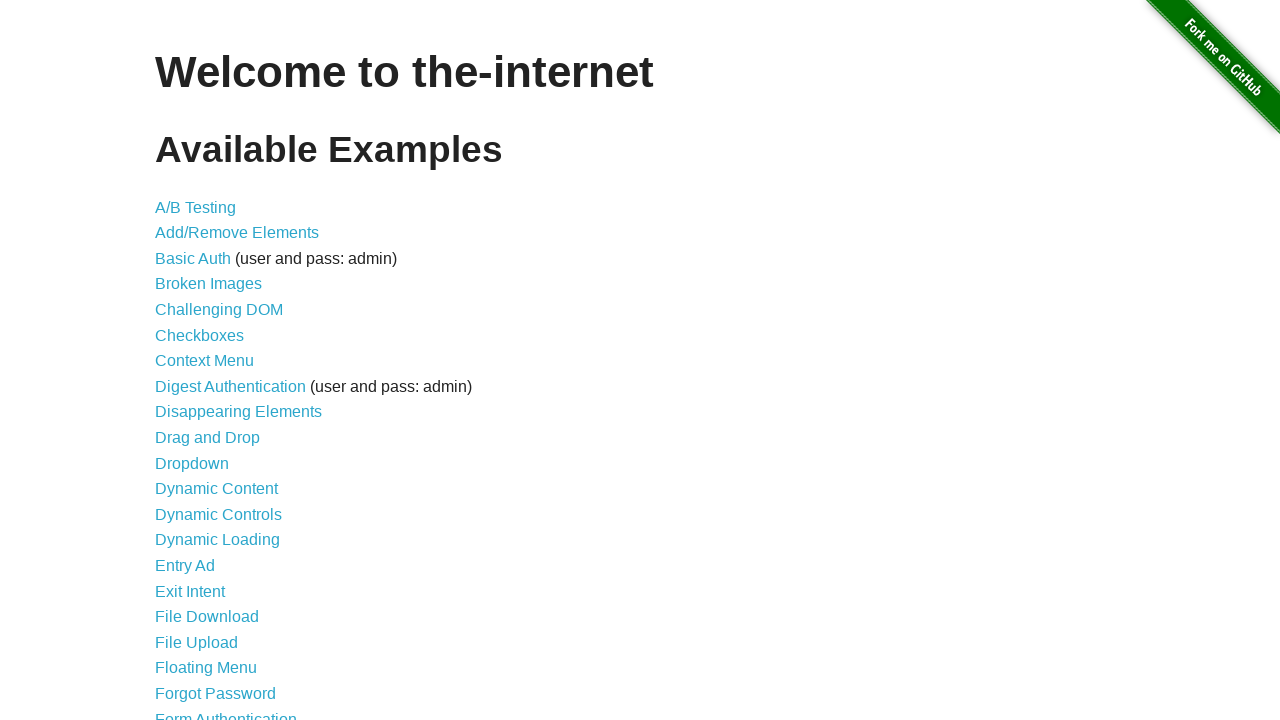

Clicked on Entry Ad link at (185, 566) on text=Entry Ad
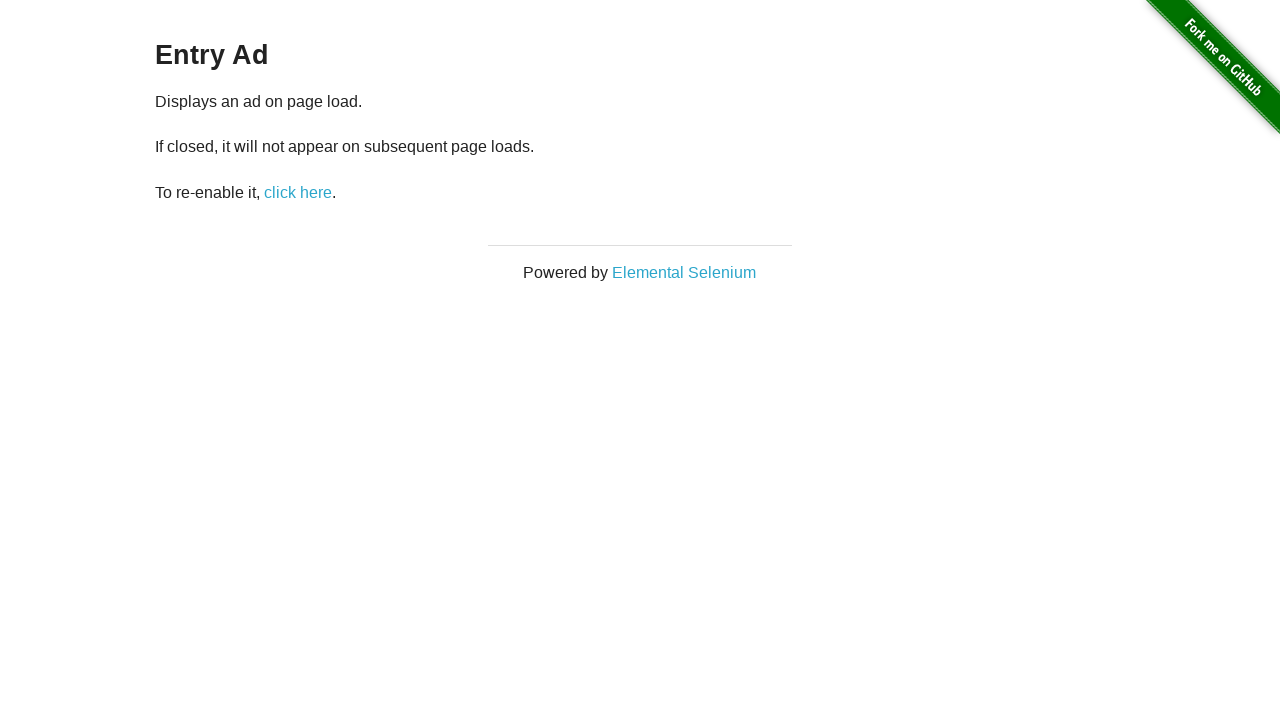

Entry ad modal window appeared
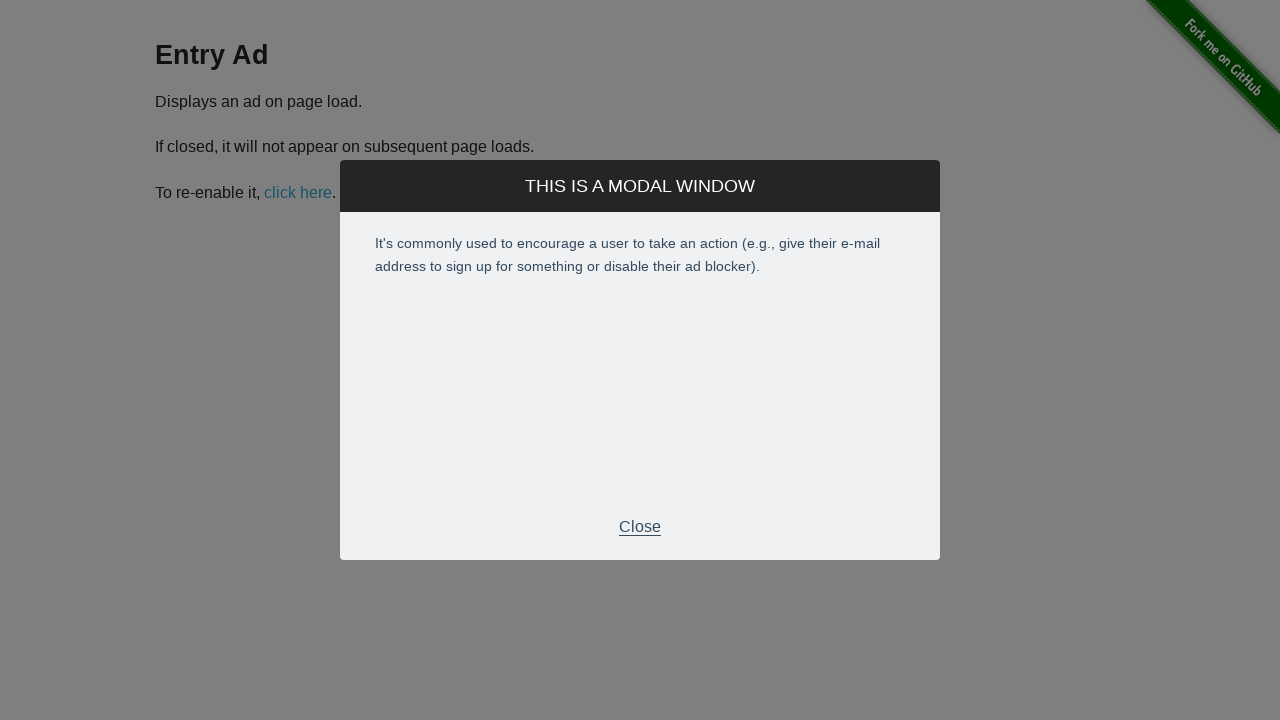

Clicked close button to dismiss the entry ad modal at (640, 527) on .modal-footer p
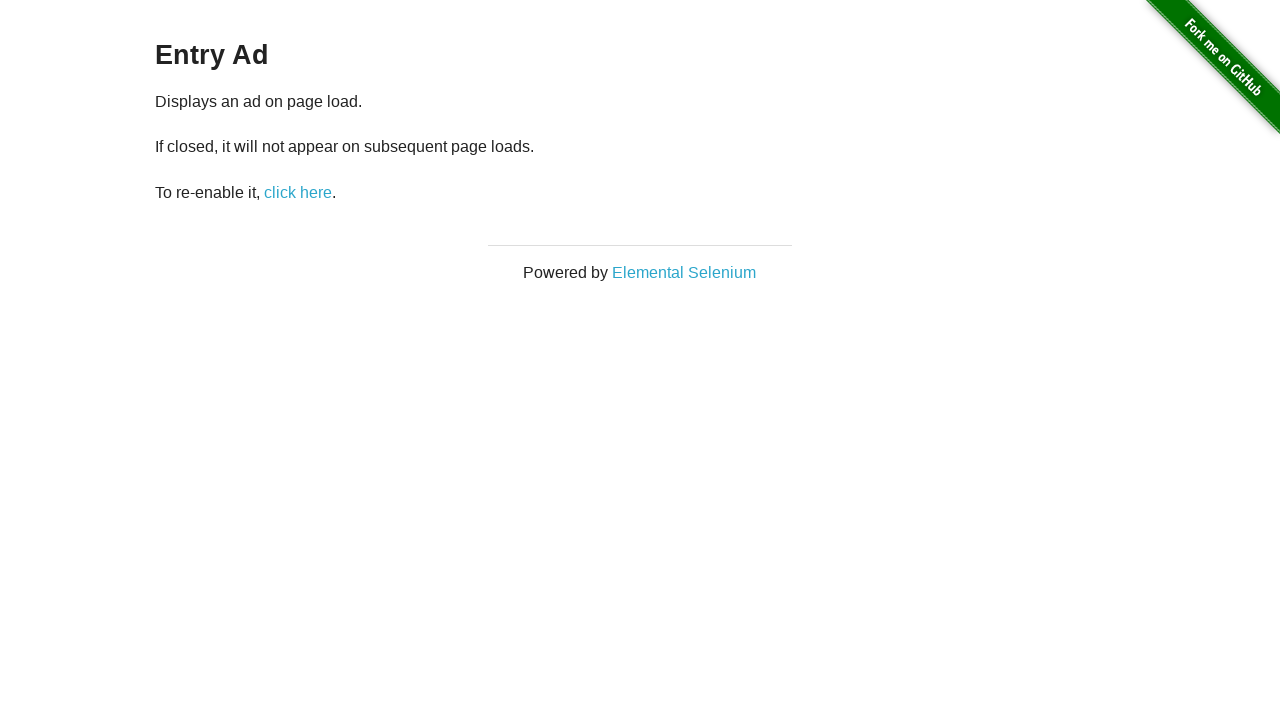

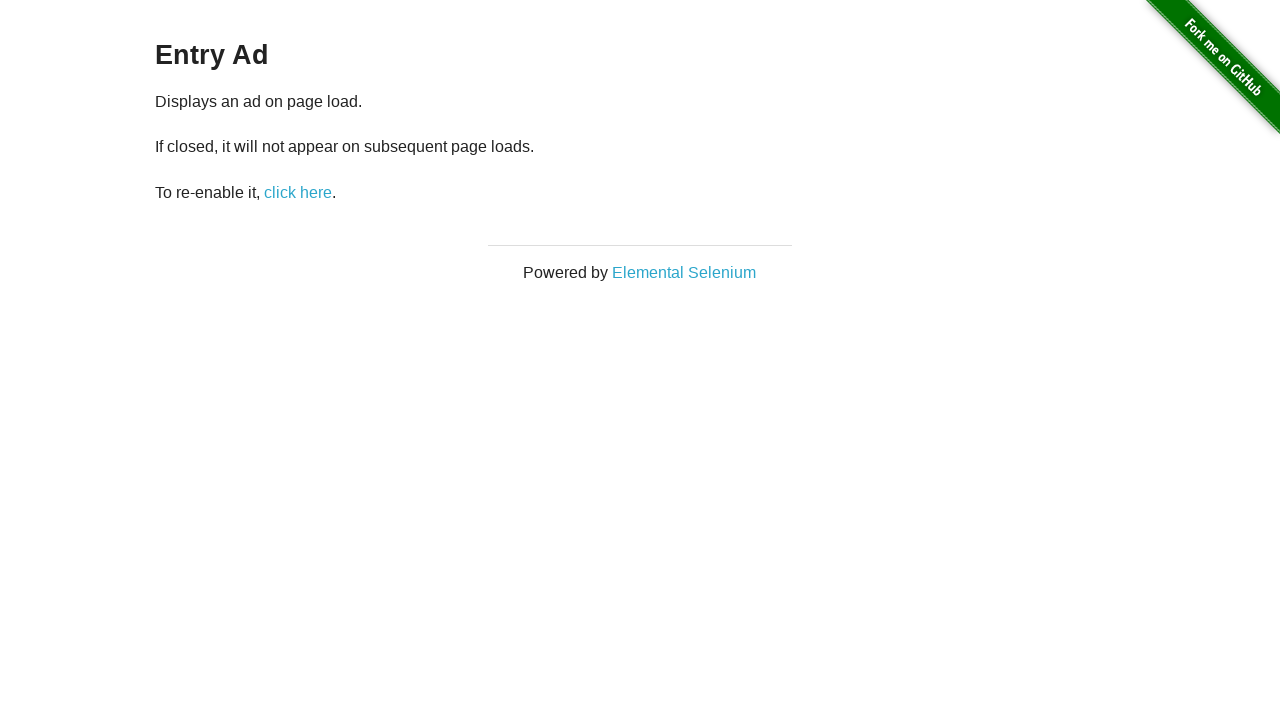